Tests scrolling to an element and filling in a form with name and date fields on a scroll test page

Starting URL: https://formy-project.herokuapp.com/scroll

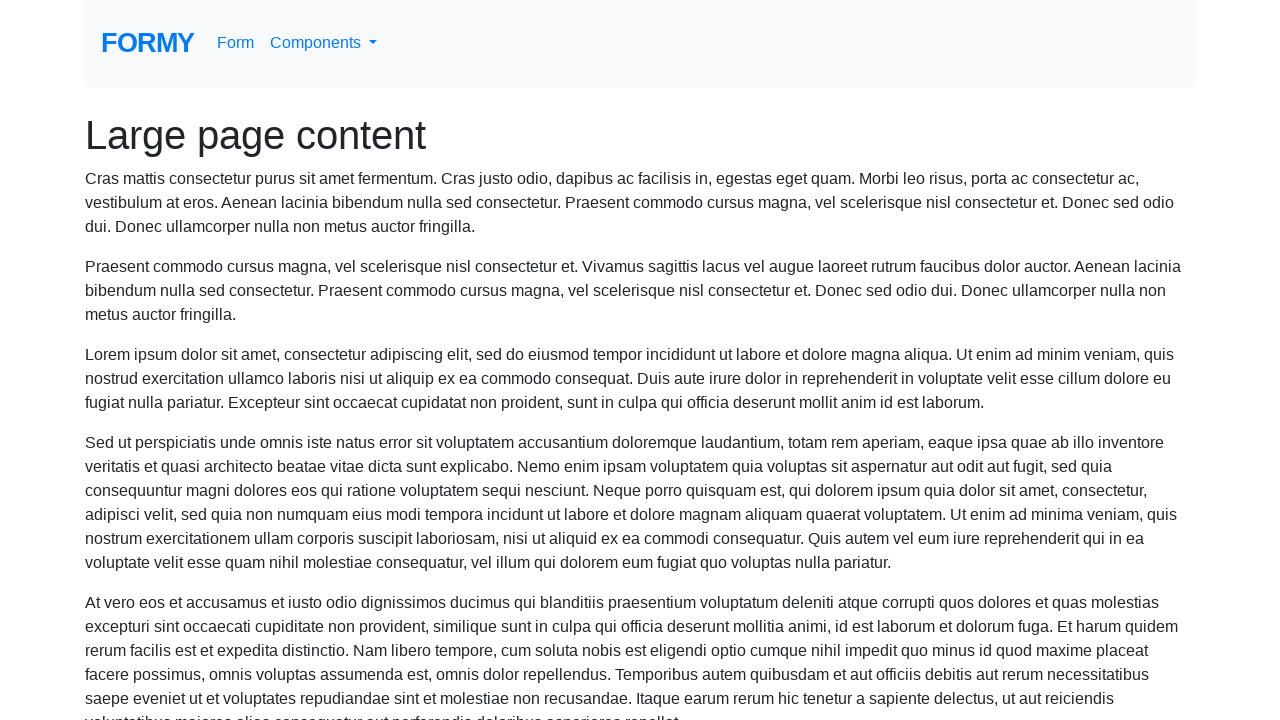

Located the name input field
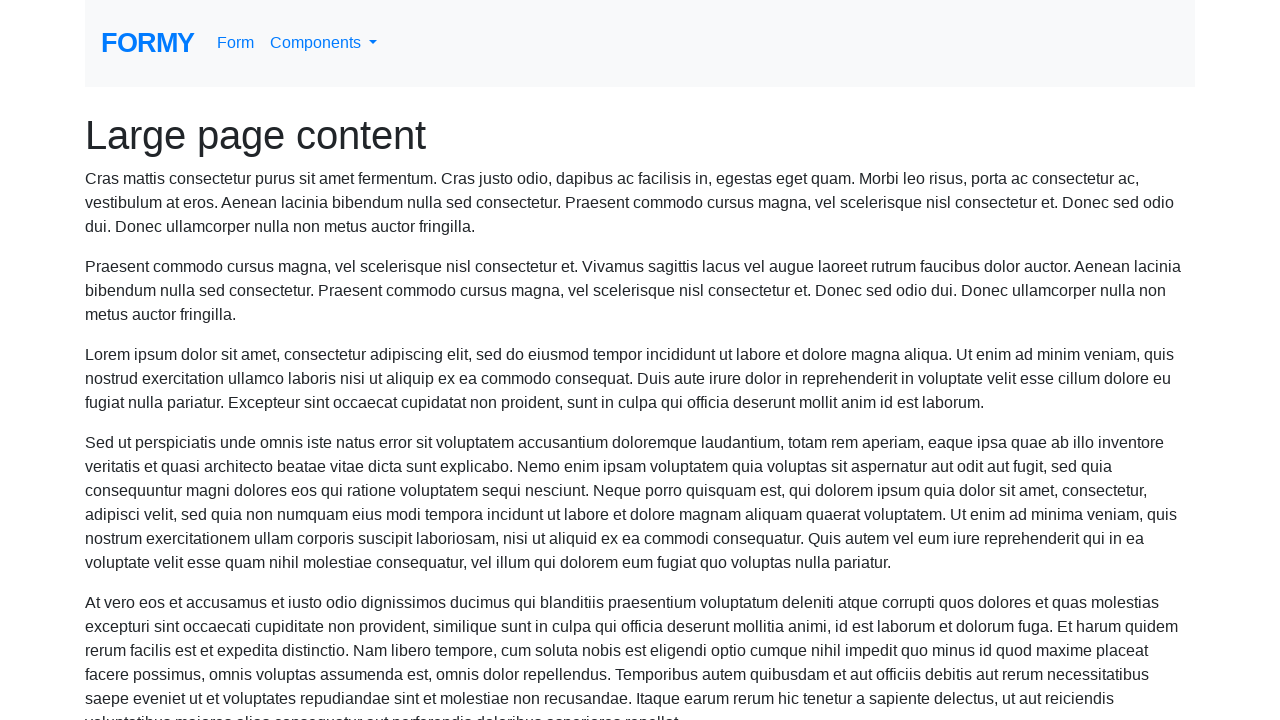

Scrolled to name field if needed
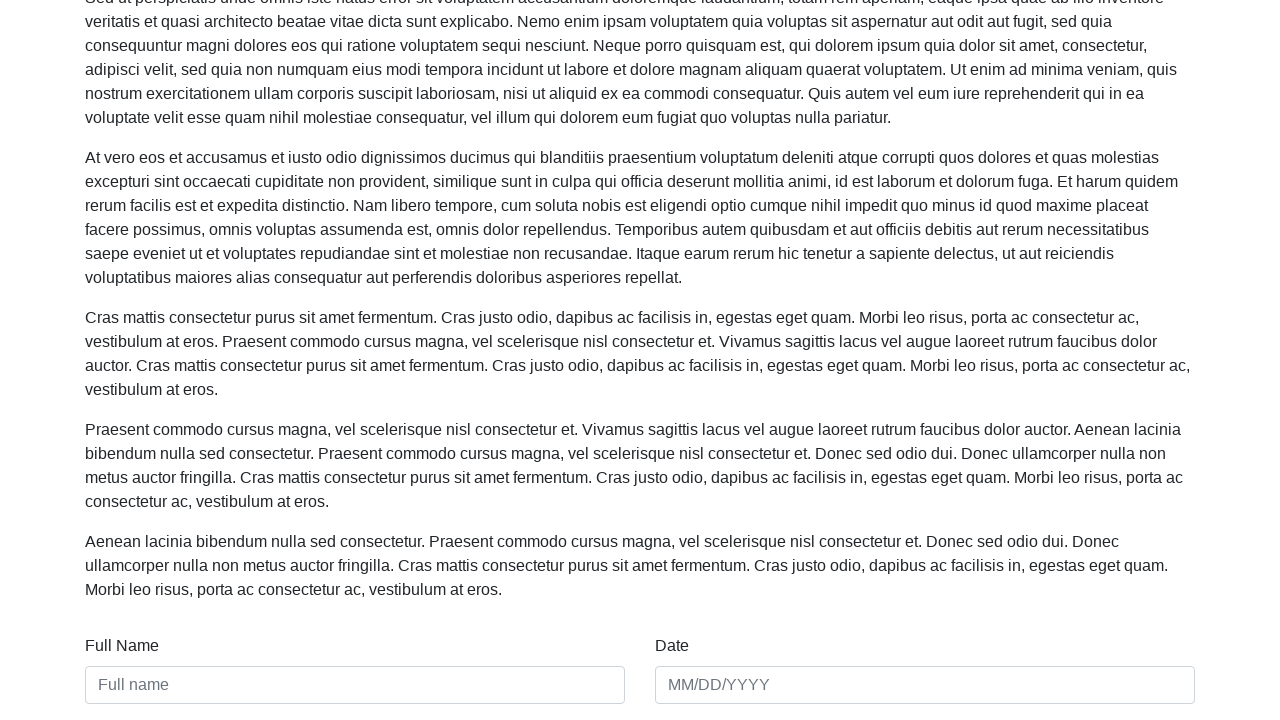

Filled name field with 'Frank' on #name
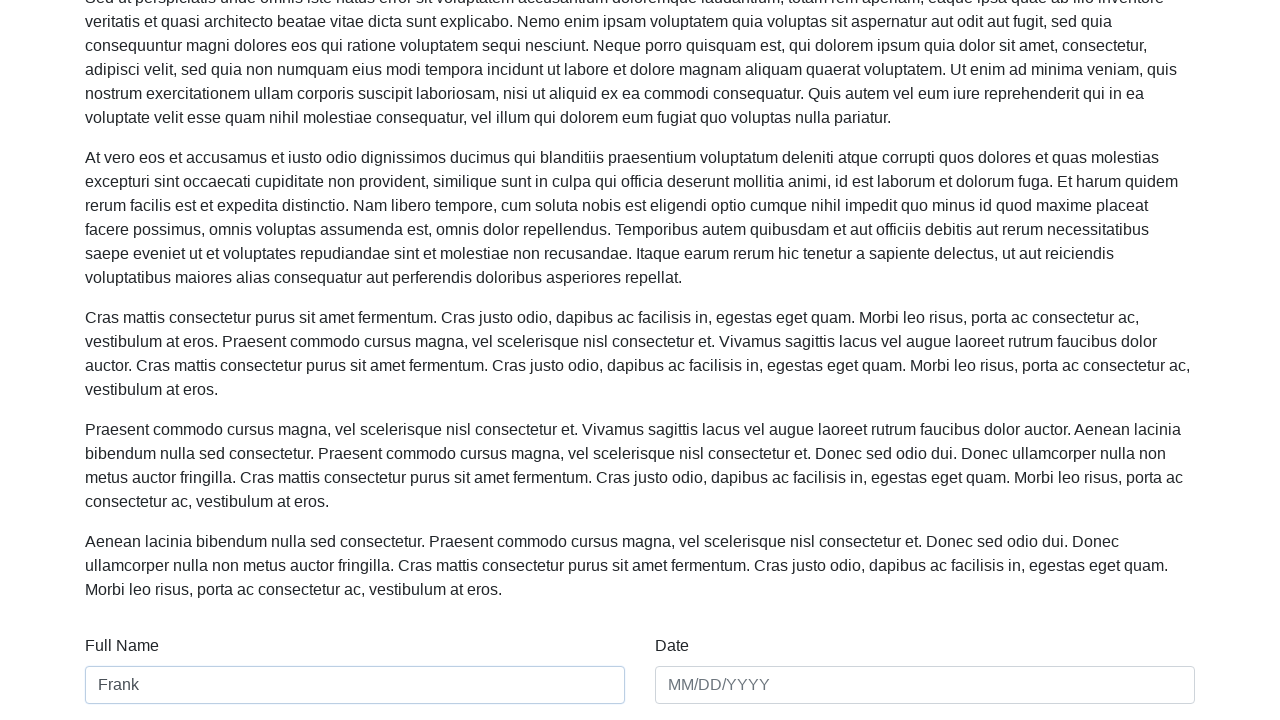

Filled date field with '01/01/2023' on #date
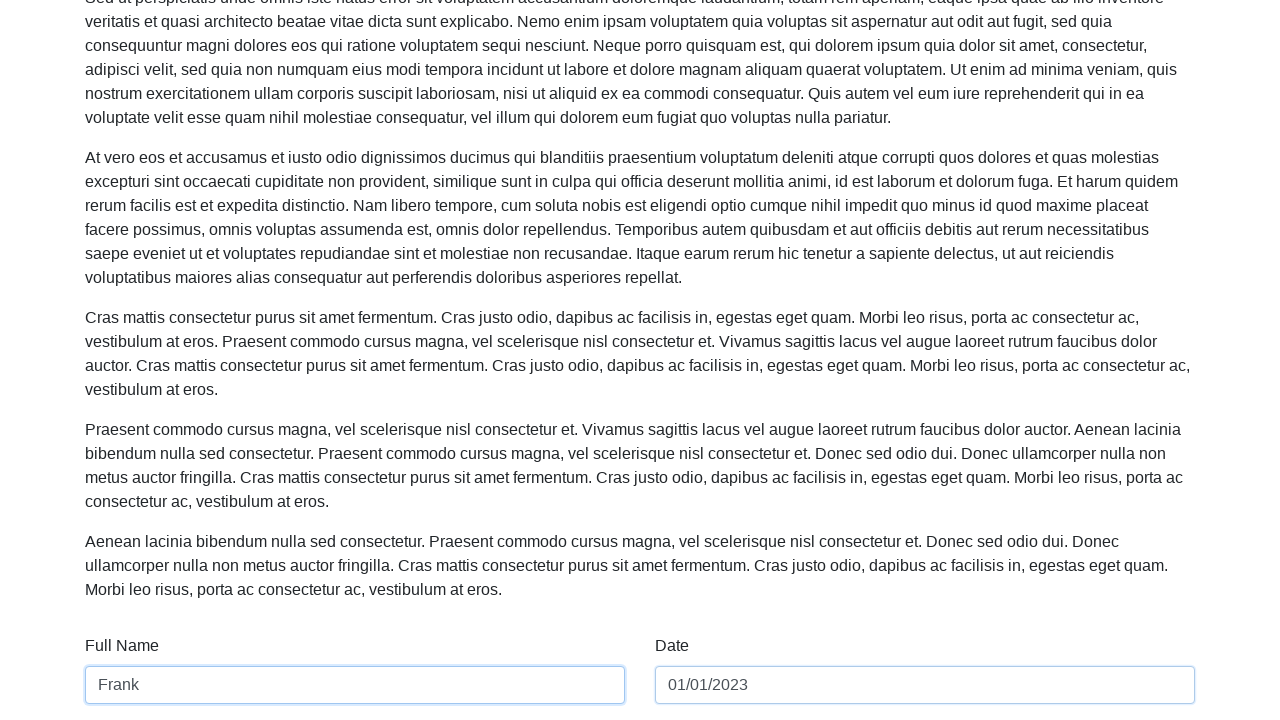

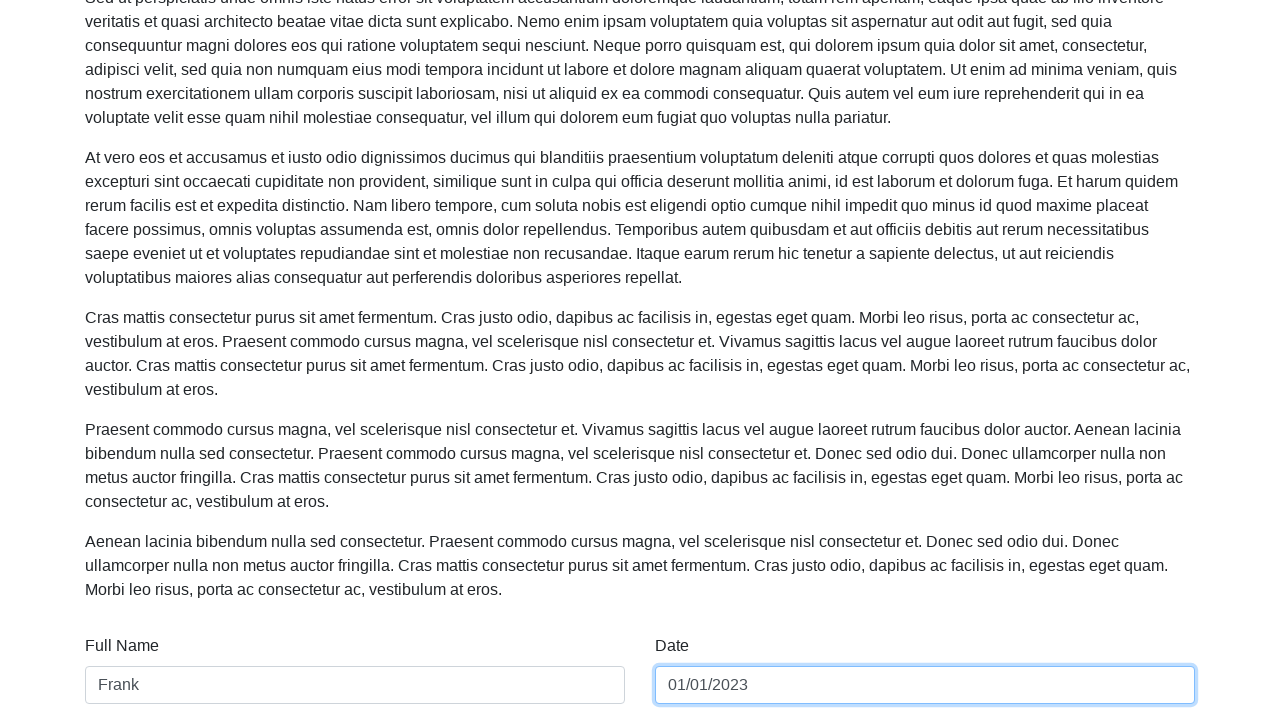